Tests A/B test opt-out by adding the opt-out cookie on the homepage before navigating to the A/B test page, then verifying the test is disabled

Starting URL: http://the-internet.herokuapp.com

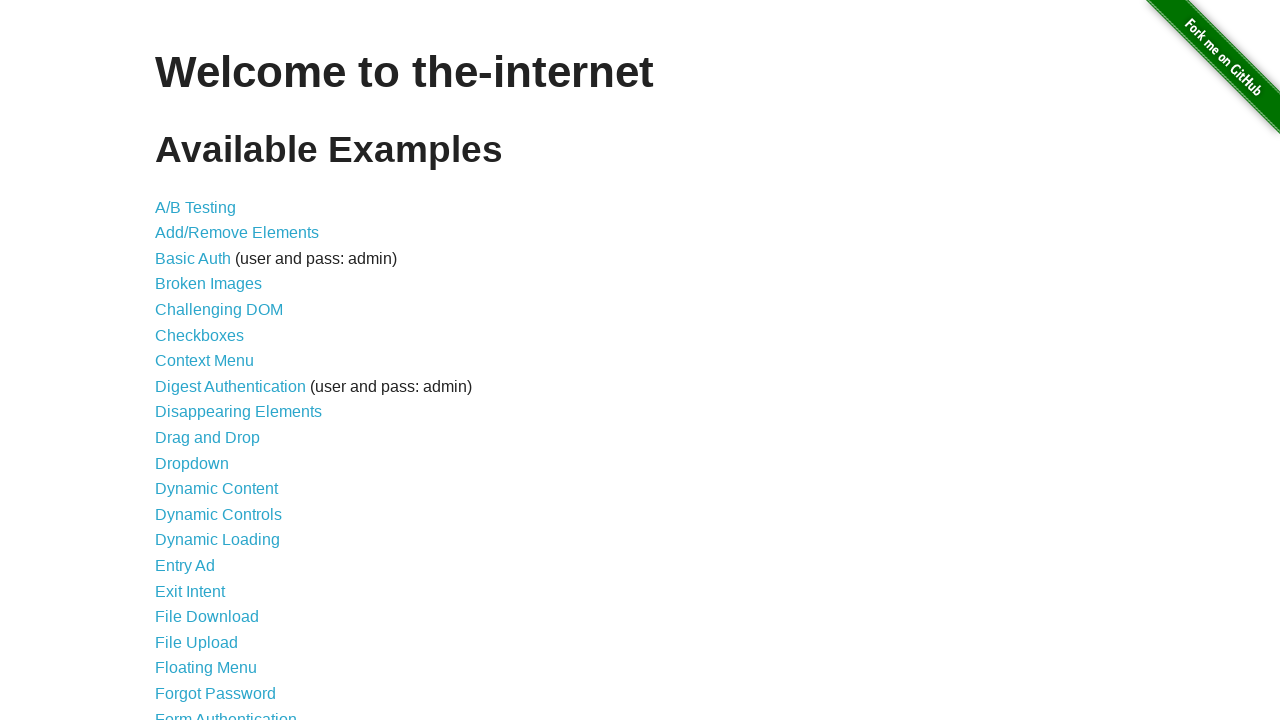

Added optimizelyOptOut cookie to homepage
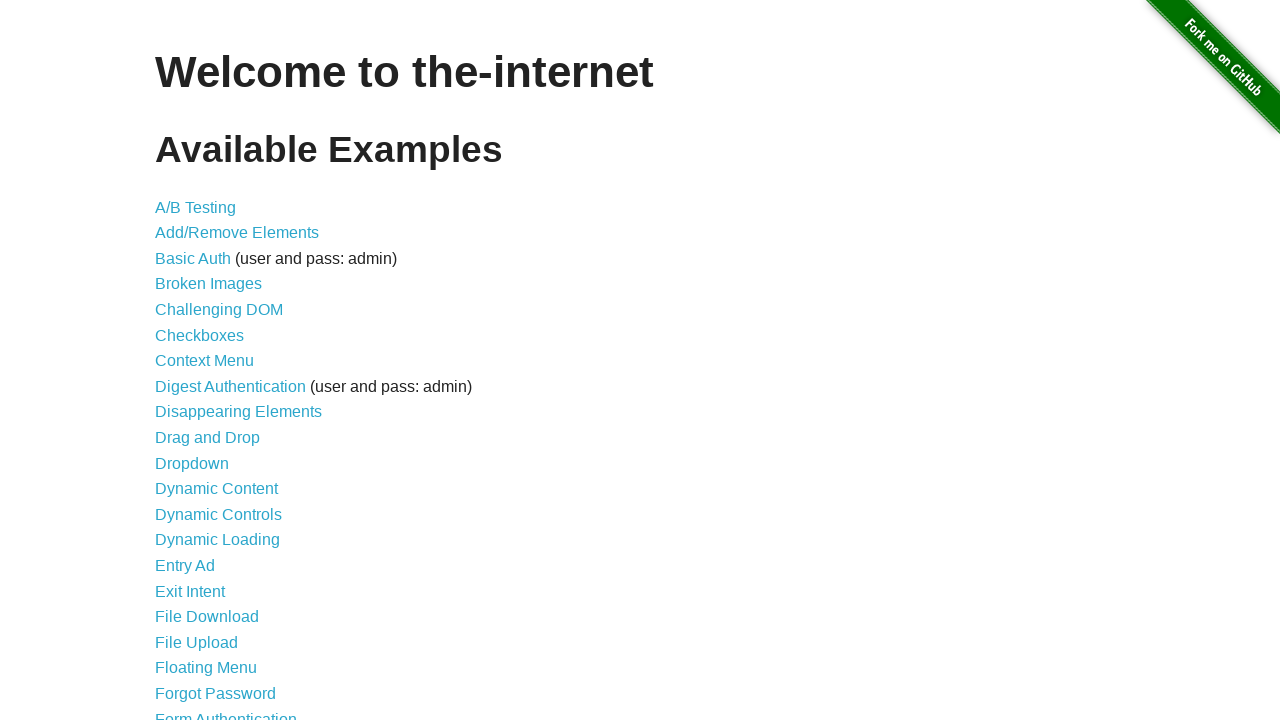

Navigated to A/B test page
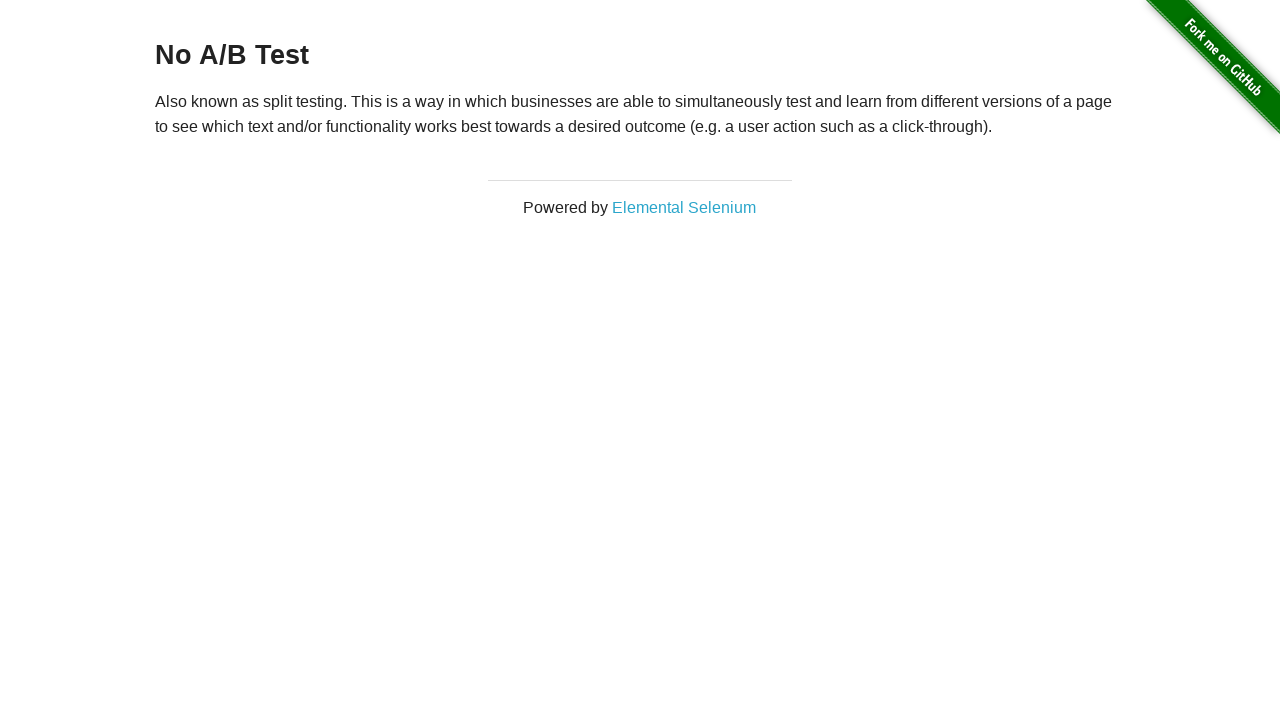

Retrieved heading text content from A/B test page
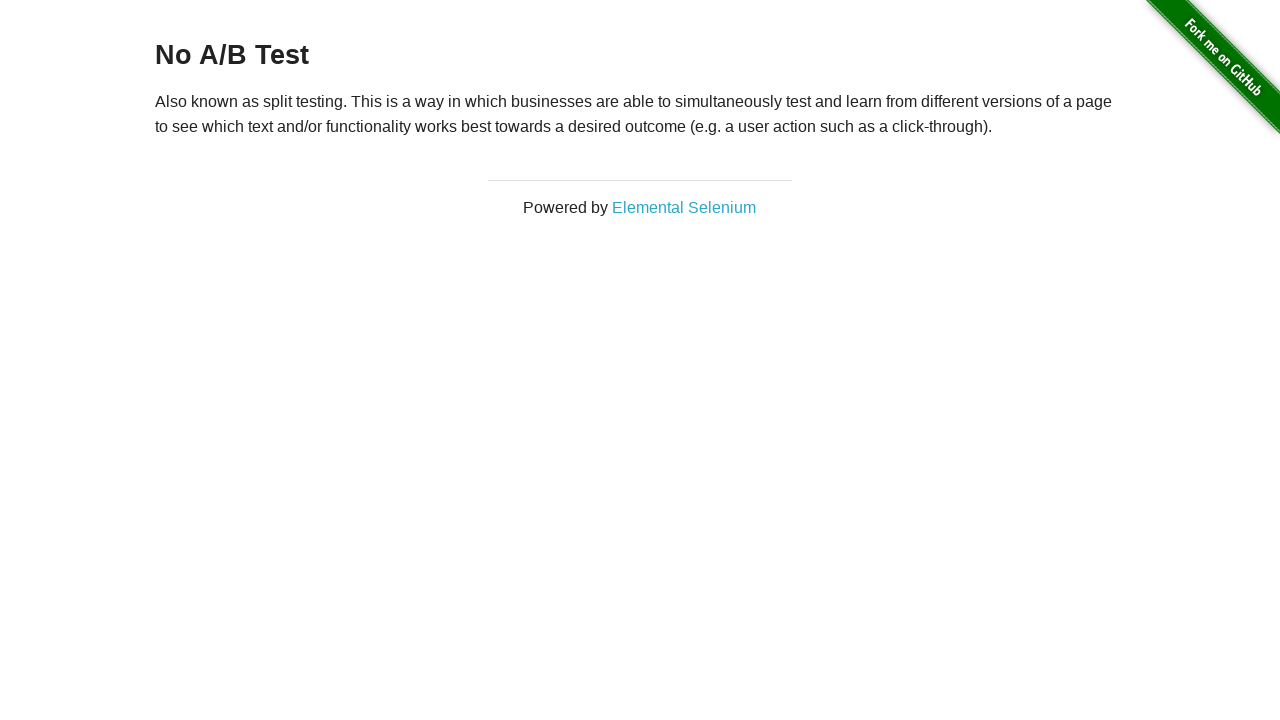

Verified heading shows 'No A/B Test' - opt-out cookie successfully disabled A/B test
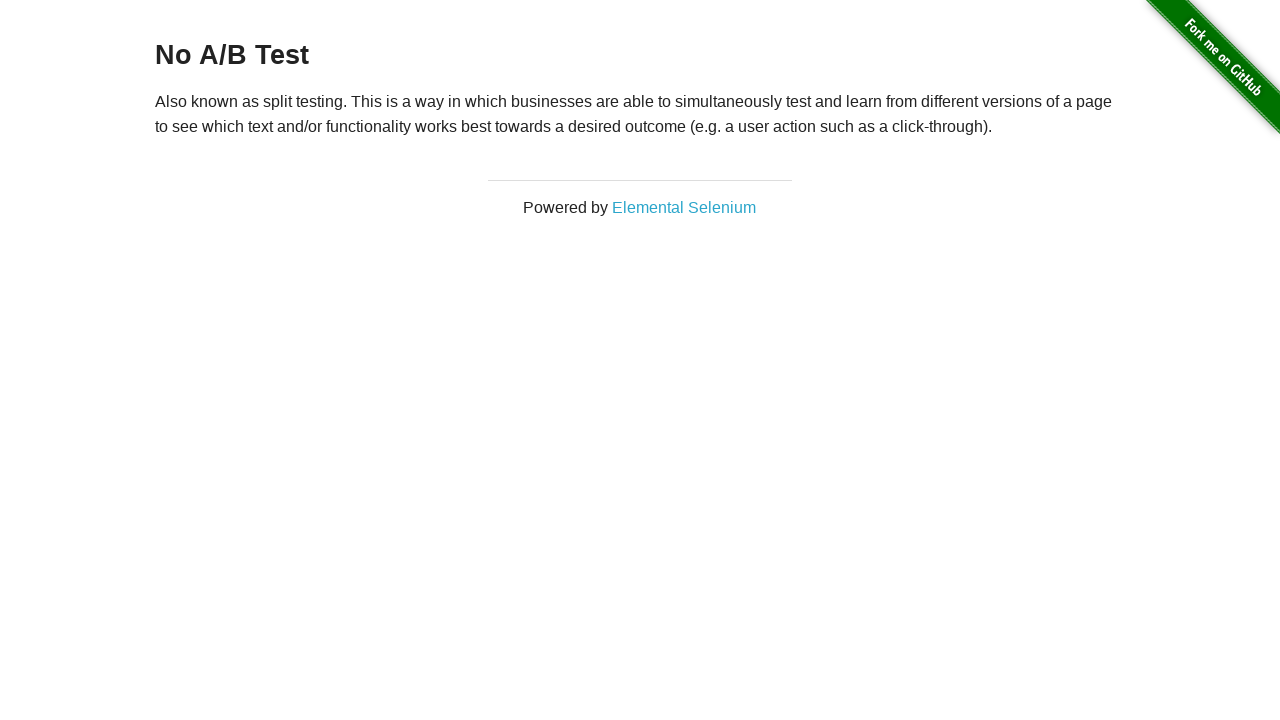

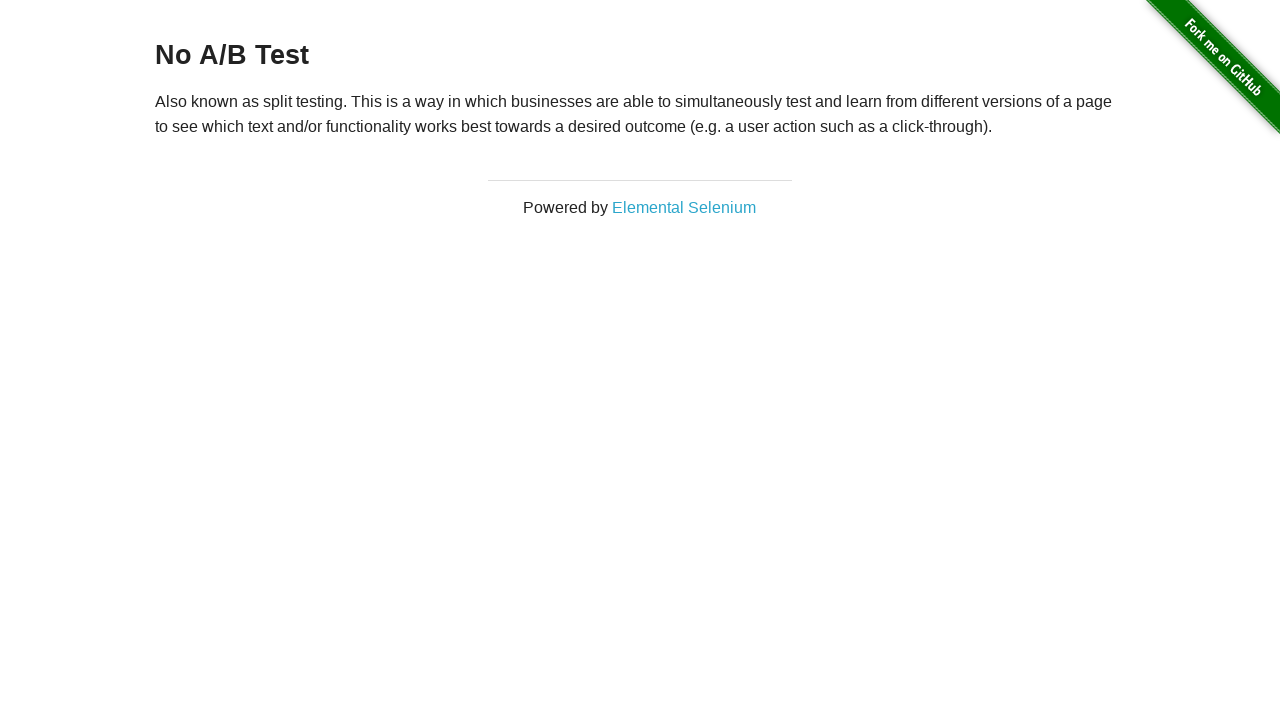